Tests handling multiple pages/windows - opens multiple windows, iterates through all pages to find one with specific title 'Web Table', then fills a search input on that page.

Starting URL: https://leafground.com/window.xhtml

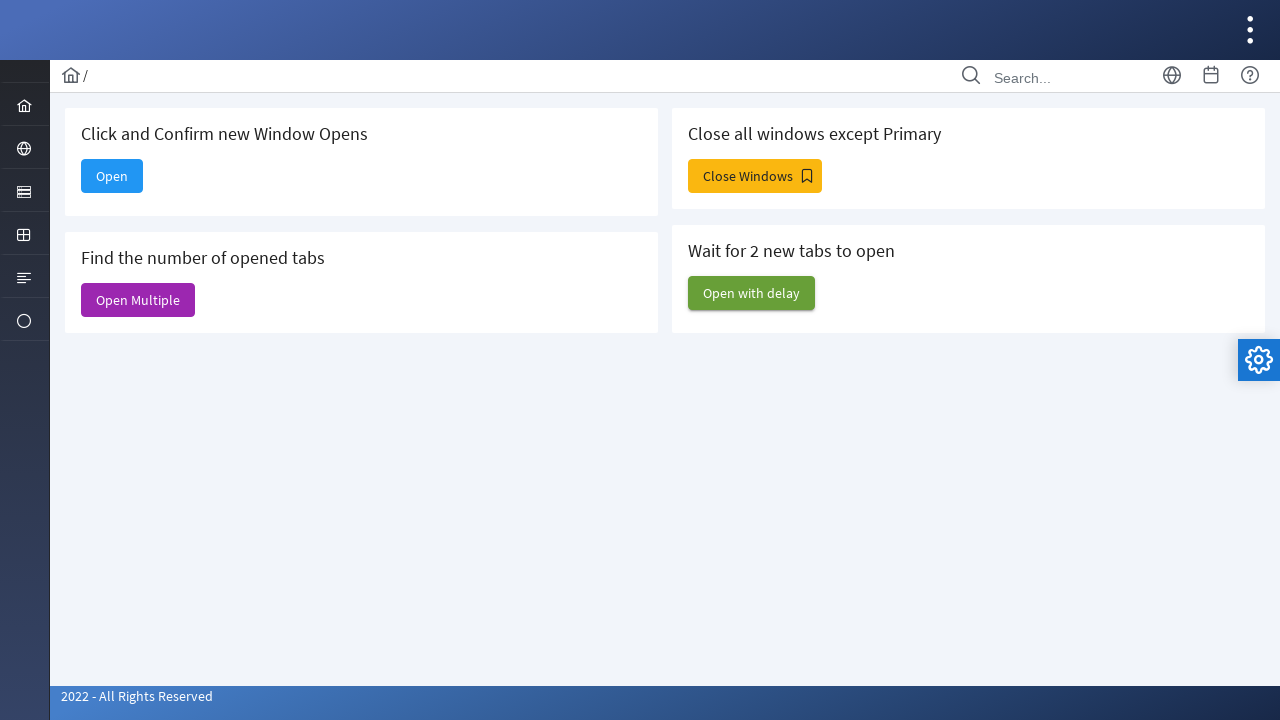

Clicked 'Open Multiple' button and expected new page at (138, 300) on internal:text="Open Multiple"s
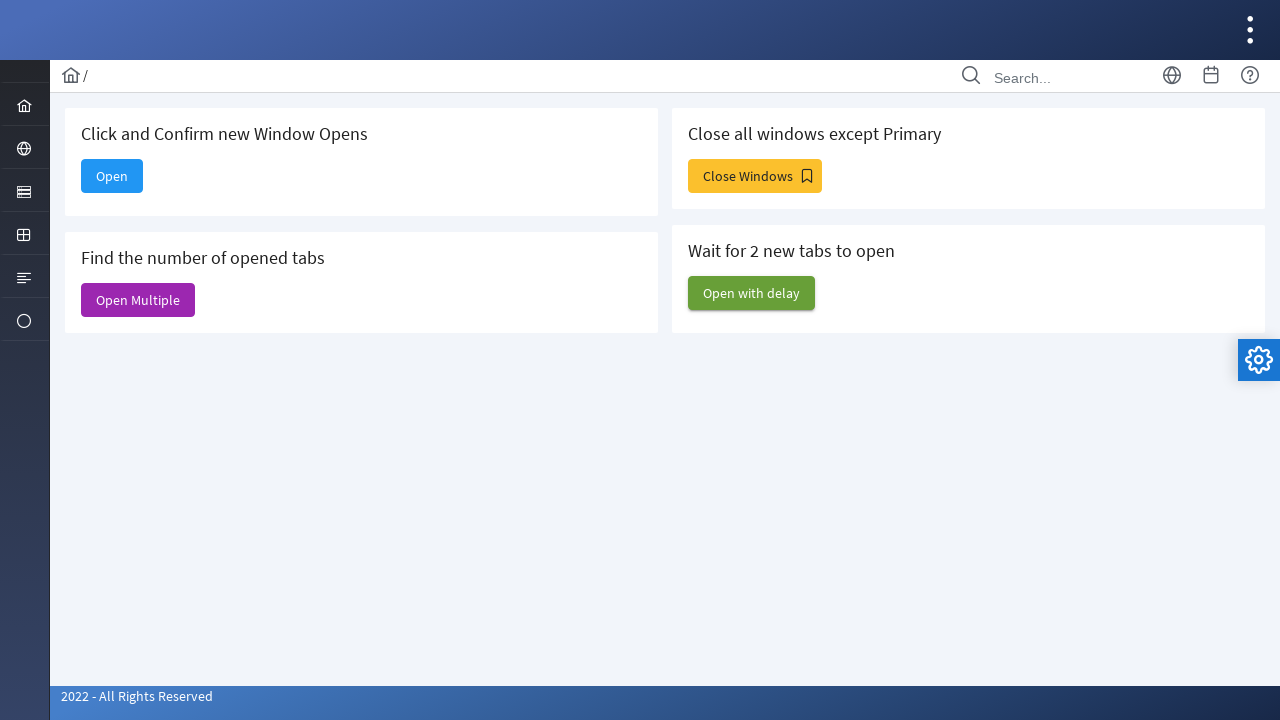

Captured reference to newly opened page
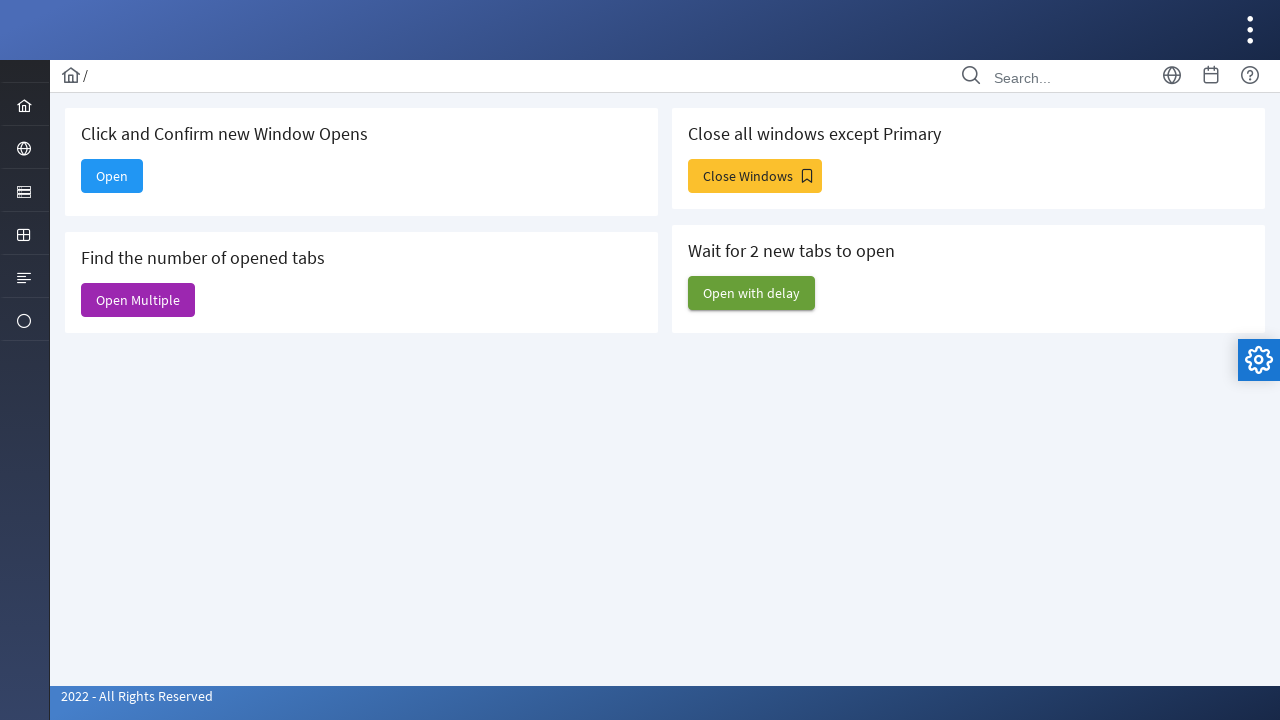

Waited for new page to fully load
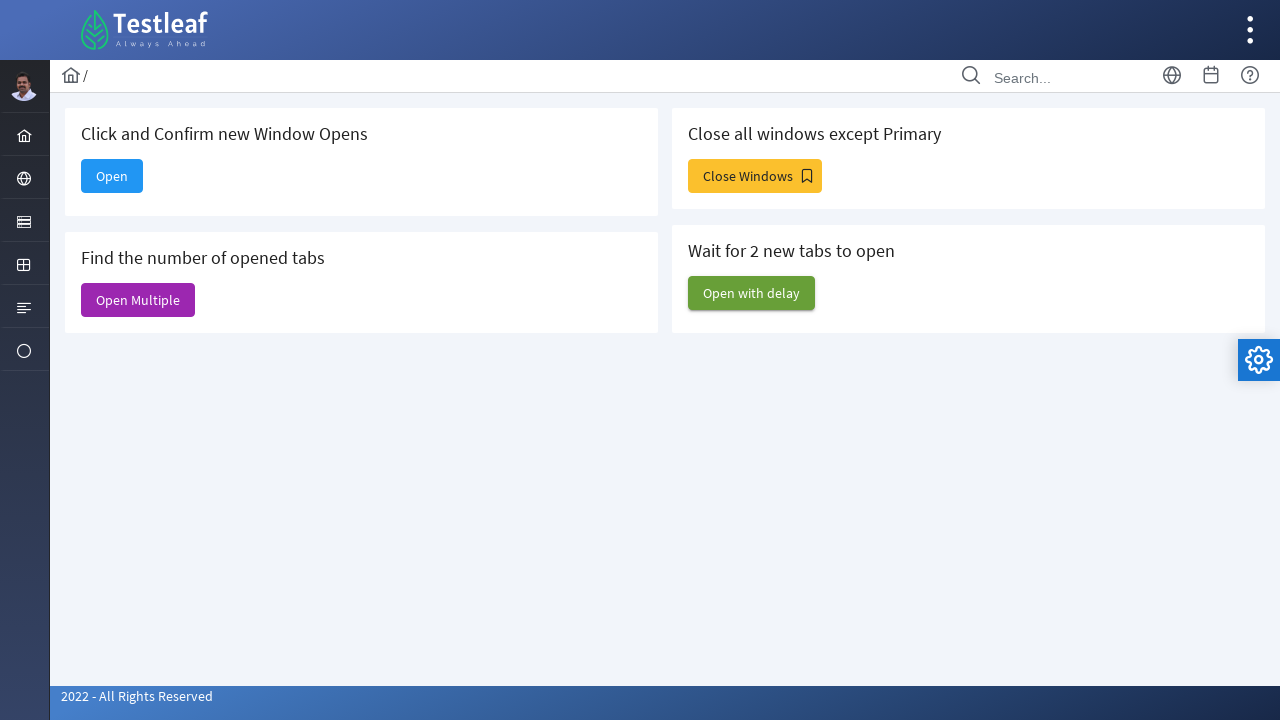

Retrieved all pages in context, total: 6
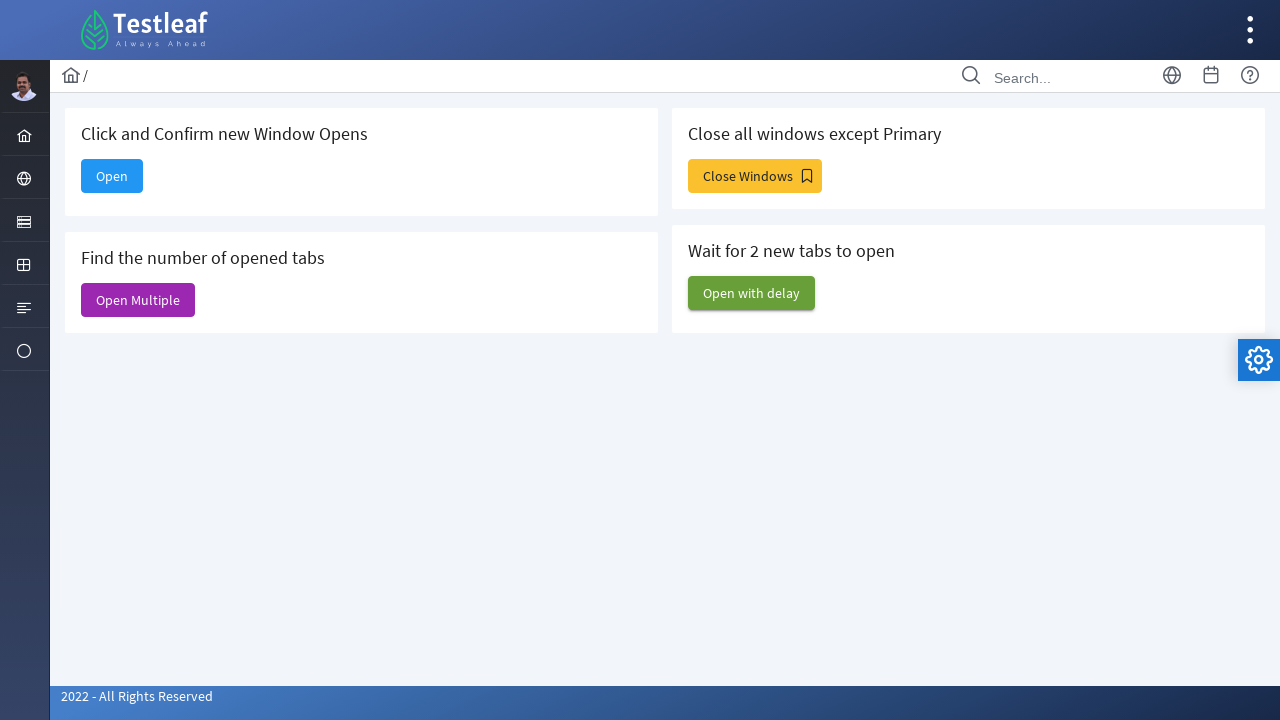

Printed URLs of all open pages
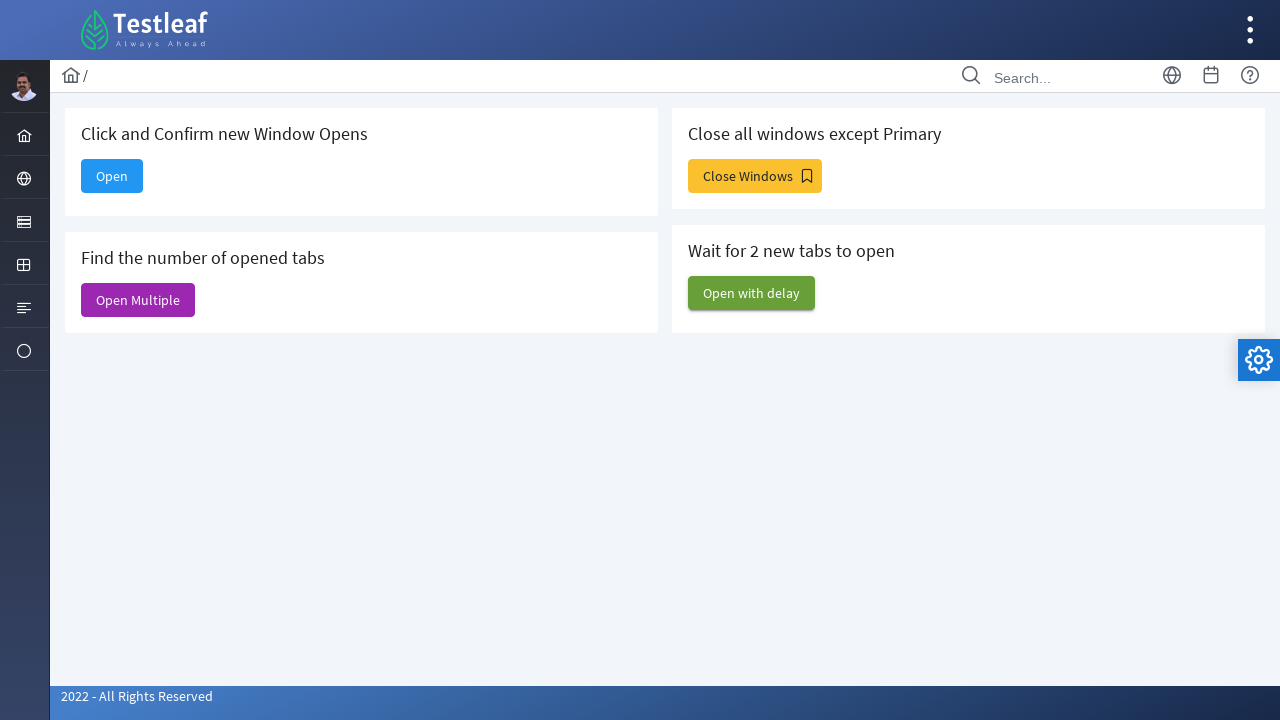

Brought second page to front
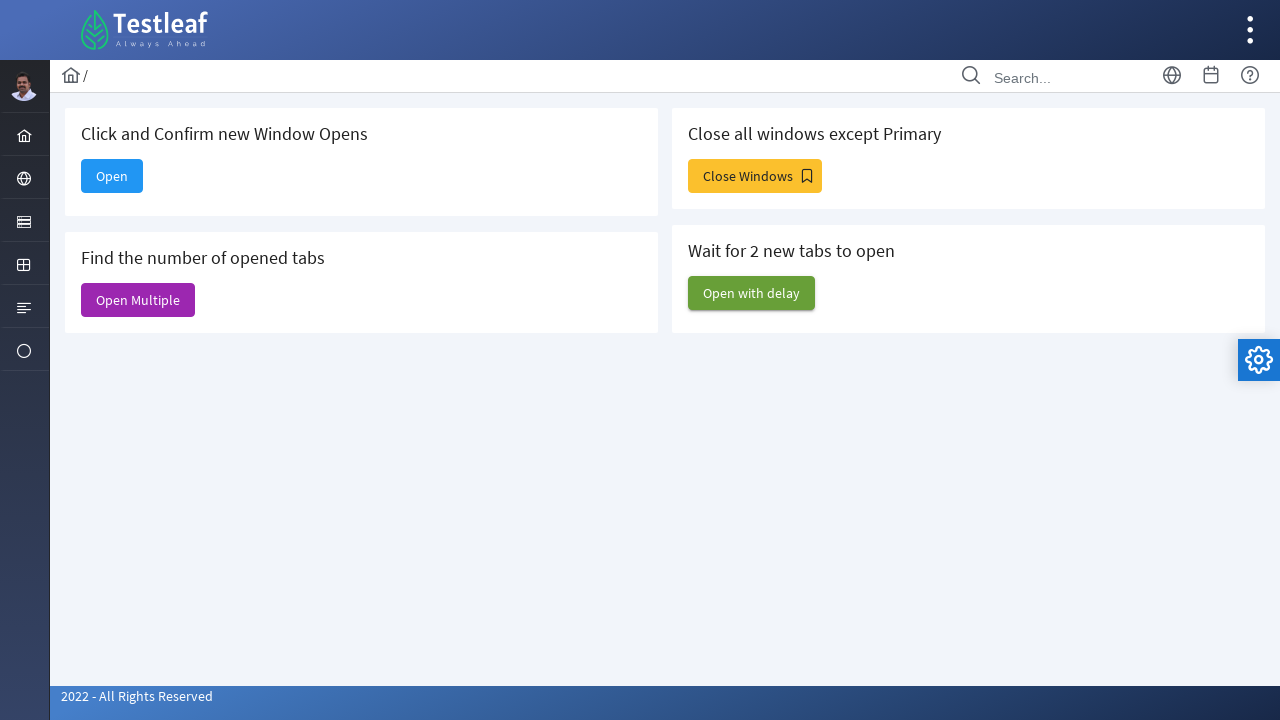

Waited for page to load while searching for 'Web Table'
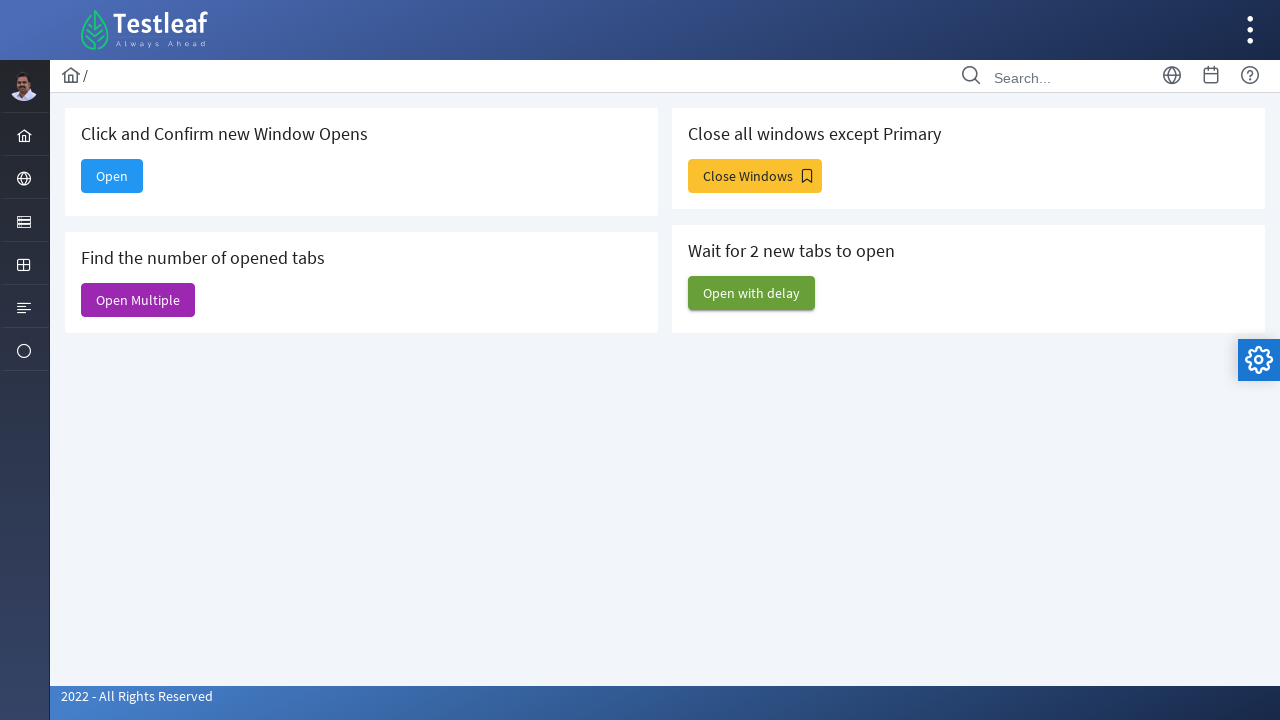

Retrieved page title: 'Window'
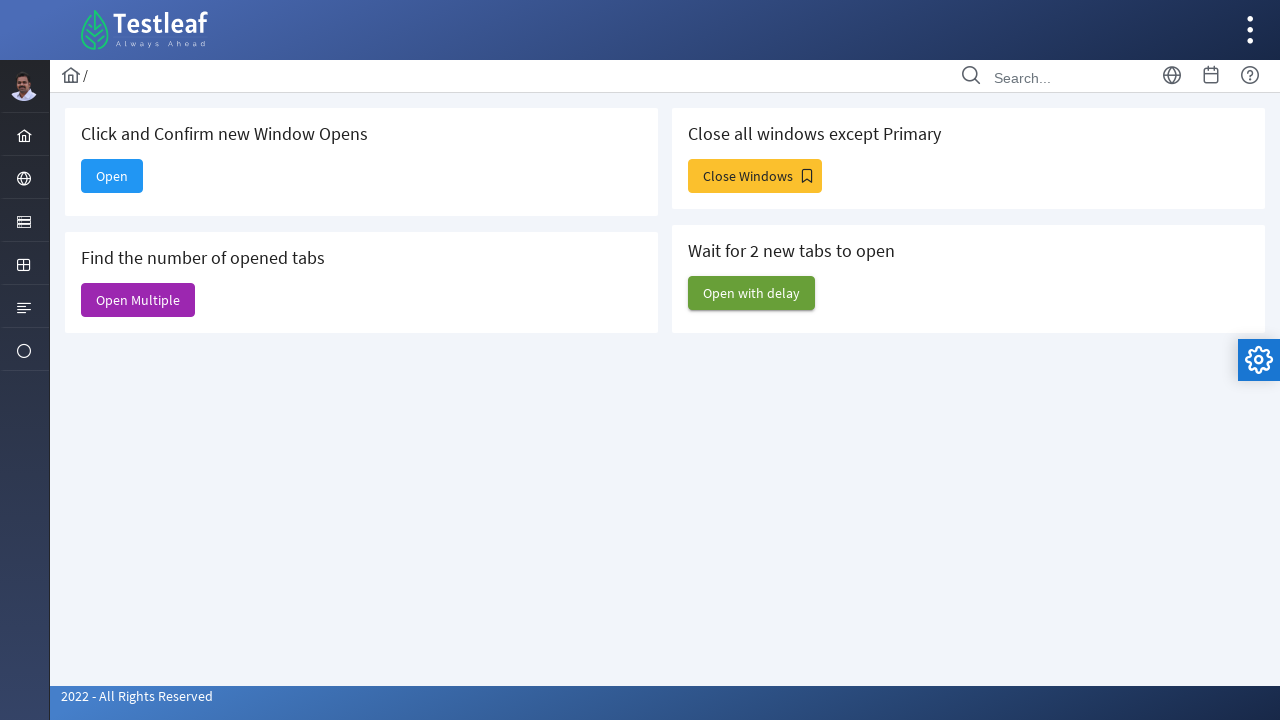

Waited for page to load while searching for 'Web Table'
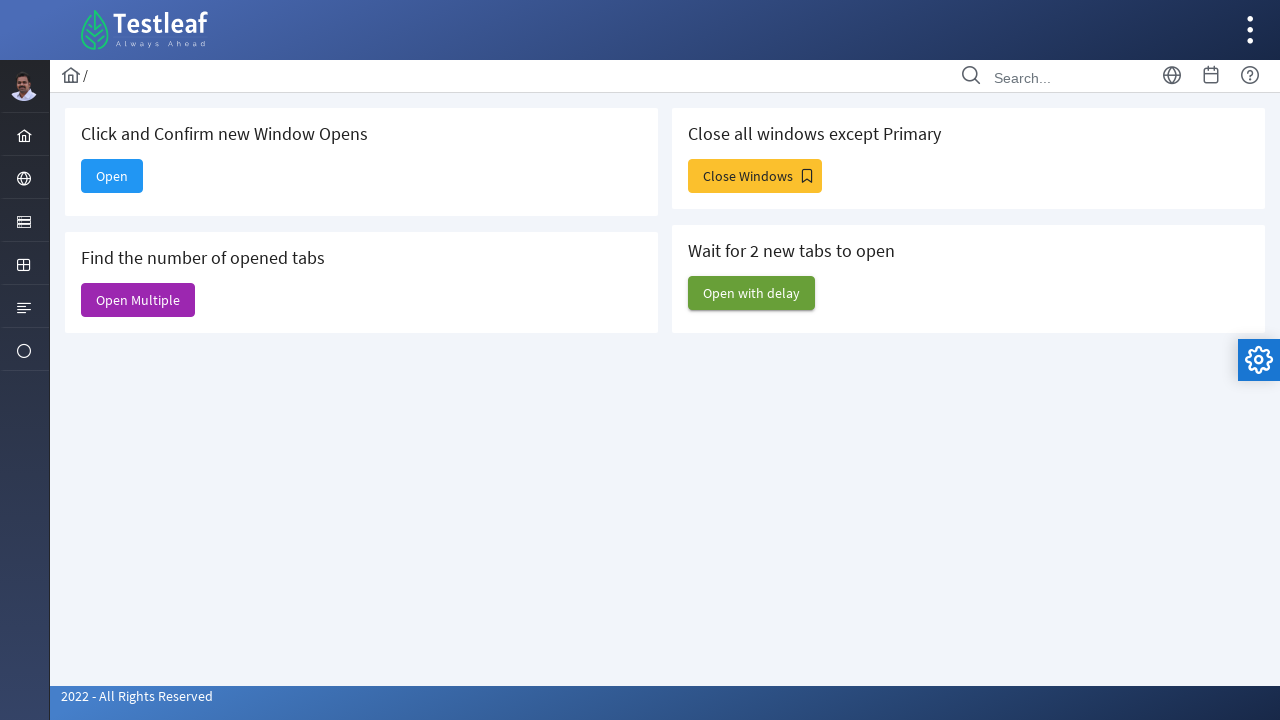

Retrieved page title: 'Alert'
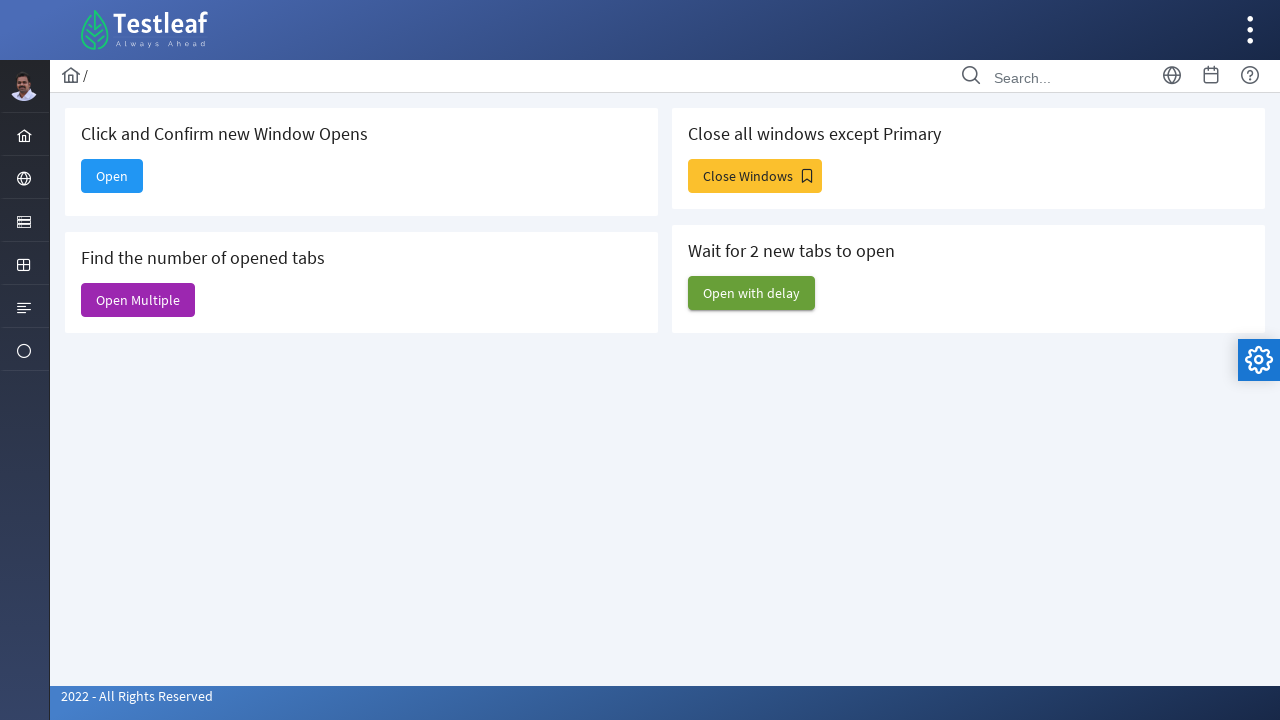

Waited for page to load while searching for 'Web Table'
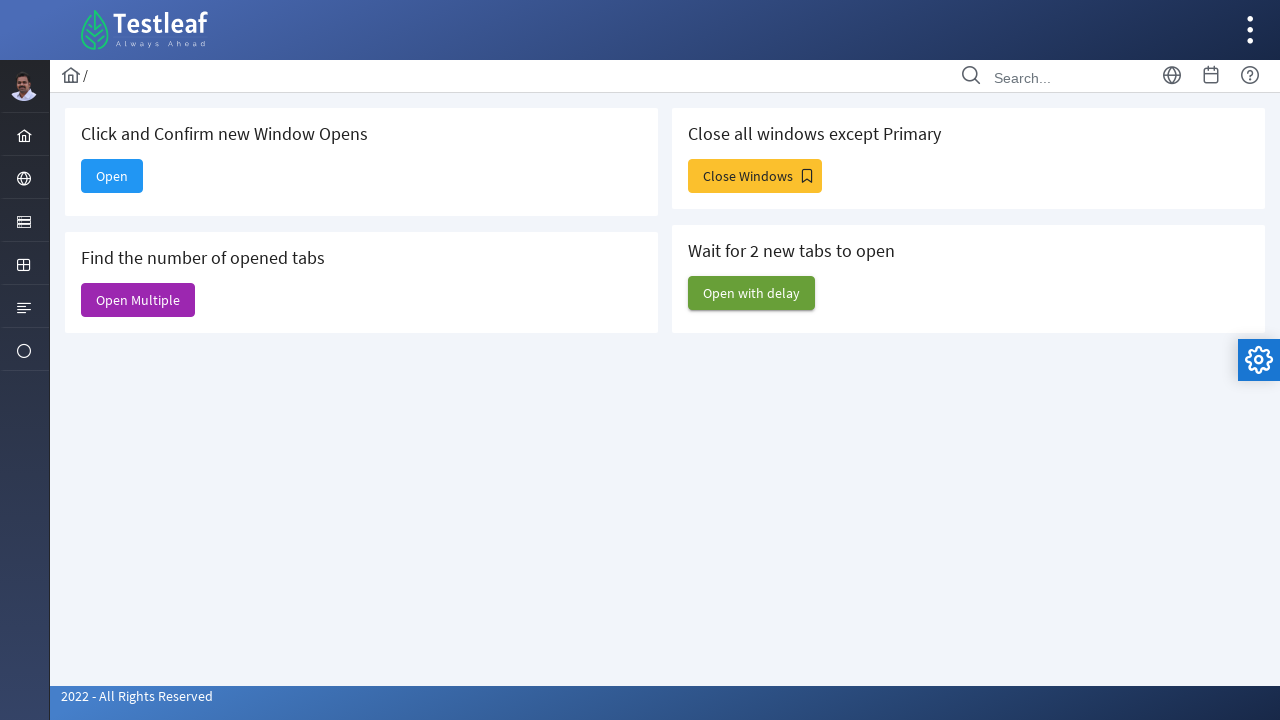

Retrieved page title: 'Input Components'
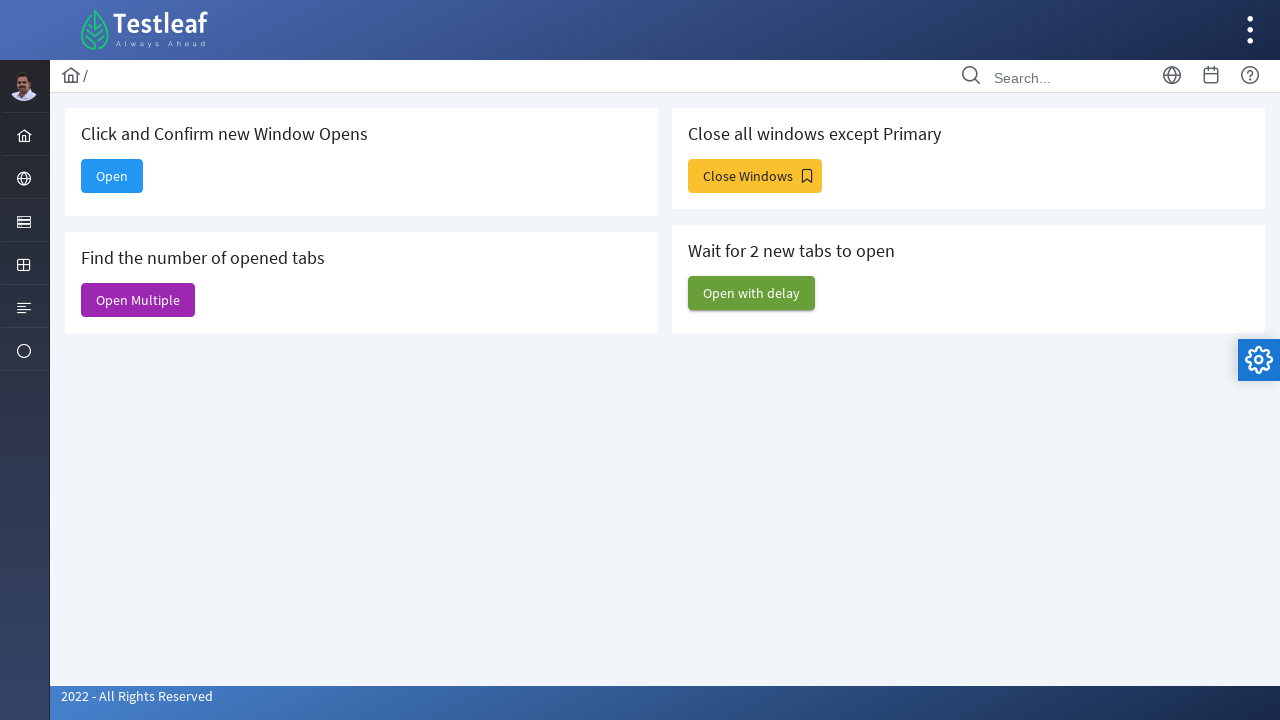

Waited for page to load while searching for 'Web Table'
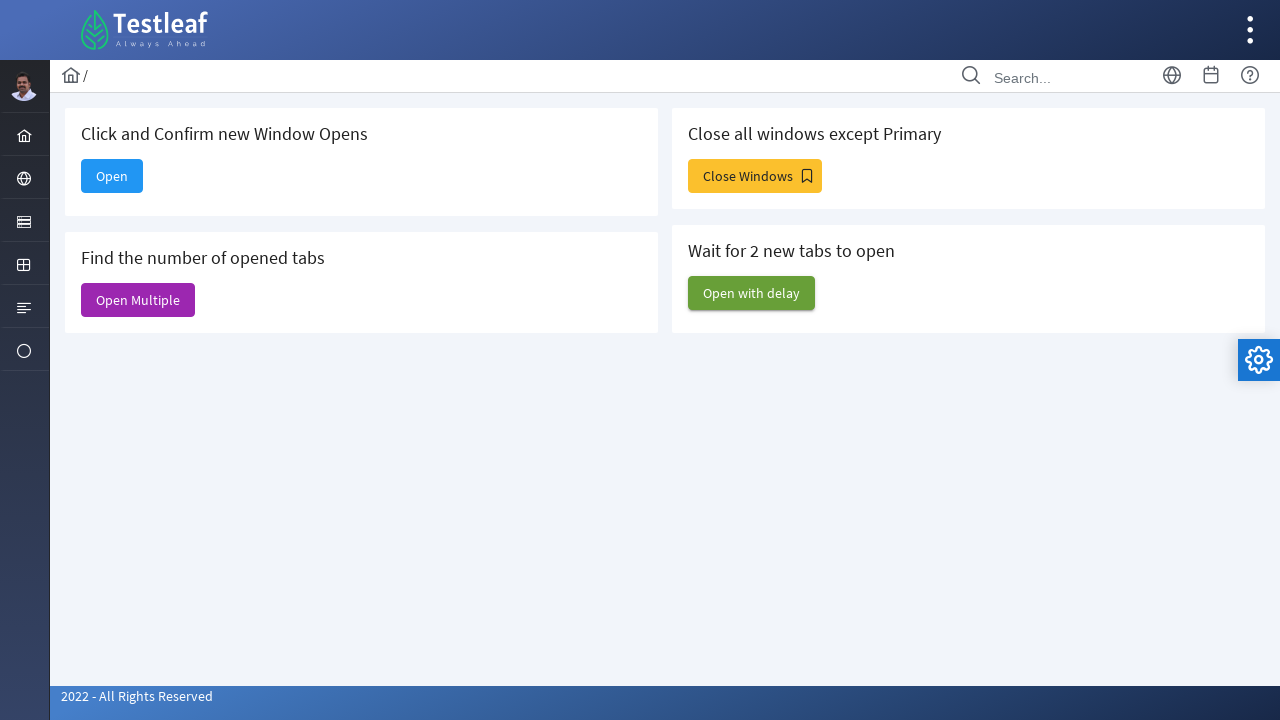

Retrieved page title: 'Dashboard'
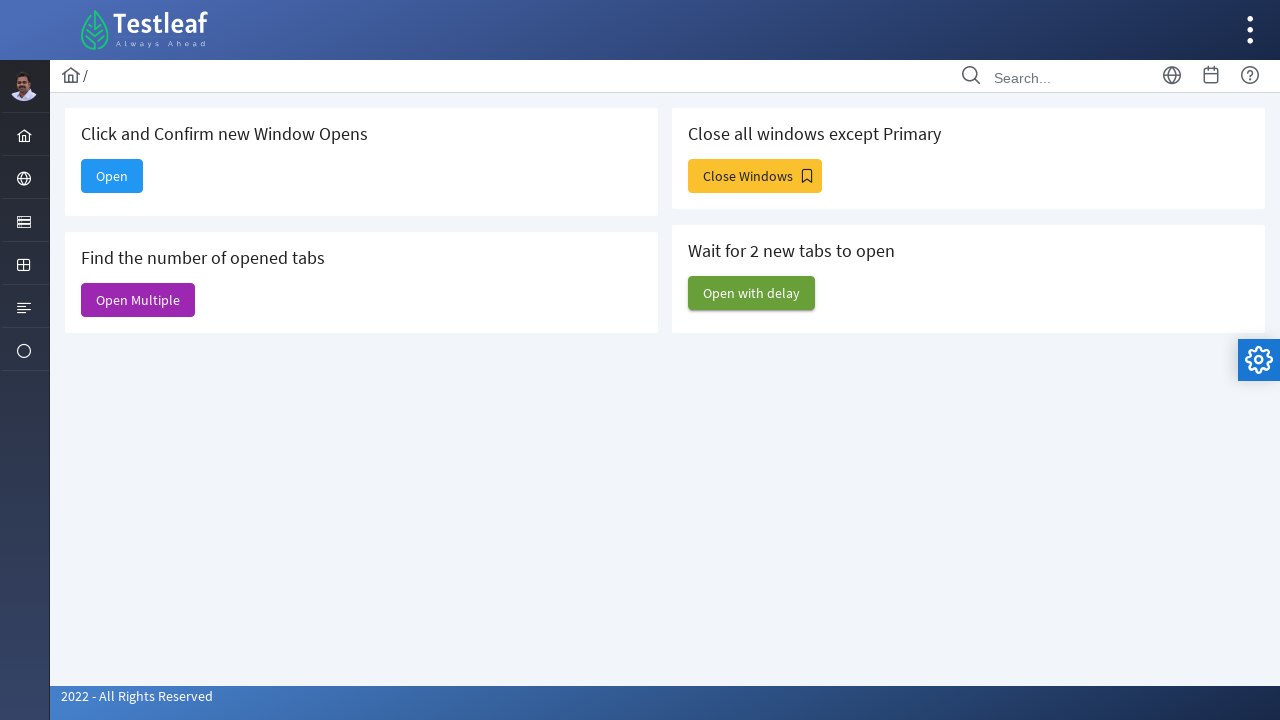

Waited for page to load while searching for 'Web Table'
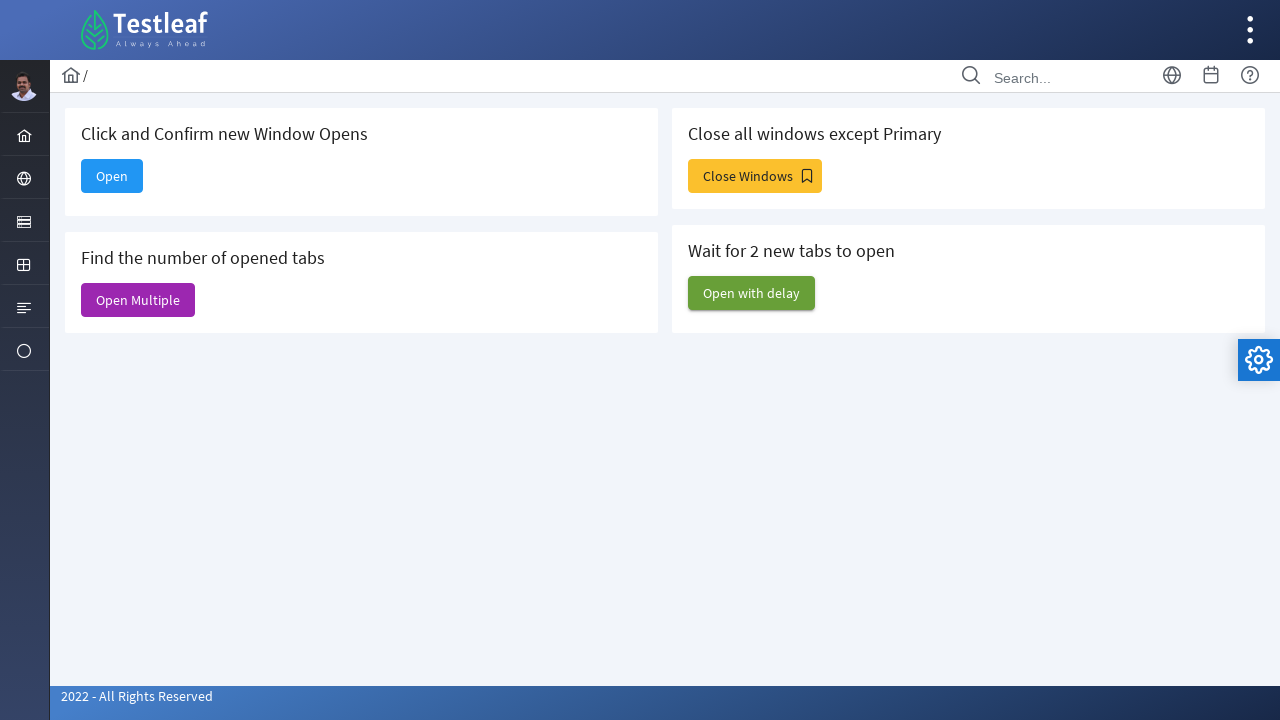

Retrieved page title: 'Web Table'
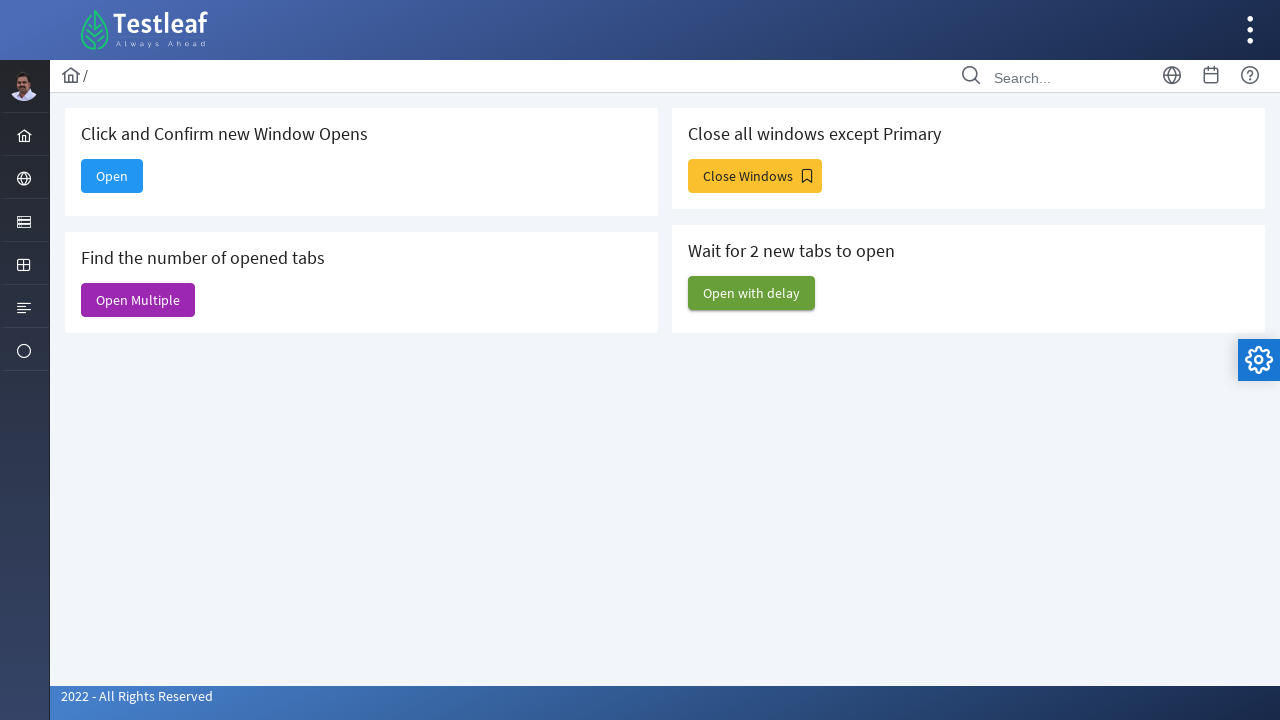

Found page with title 'Web Table'
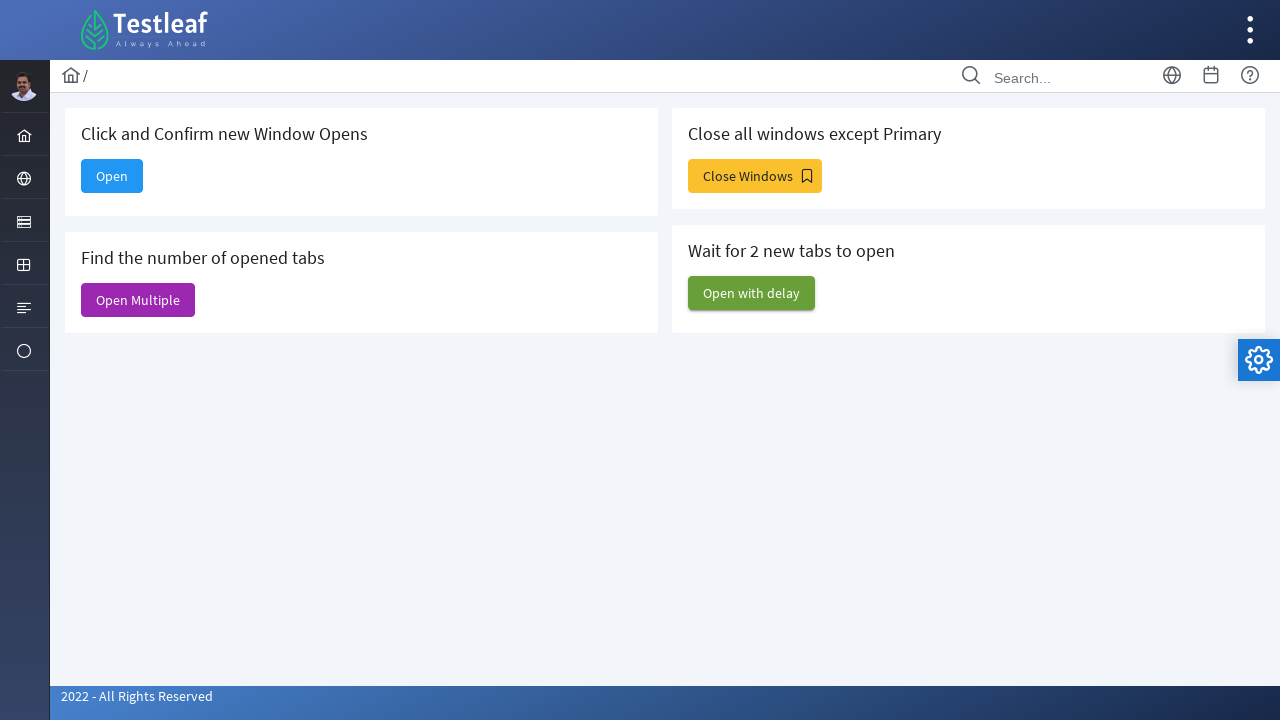

Waited for page to load while searching for 'Web Table'
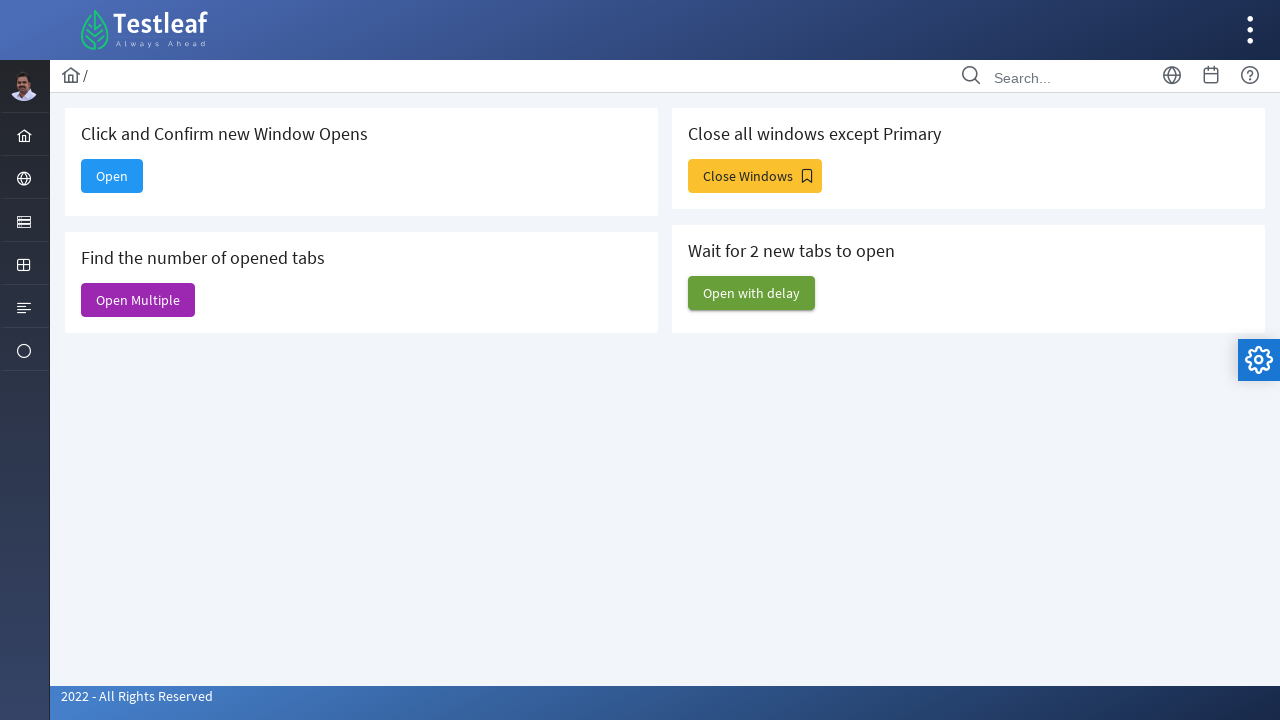

Retrieved page title: 'Dashboard'
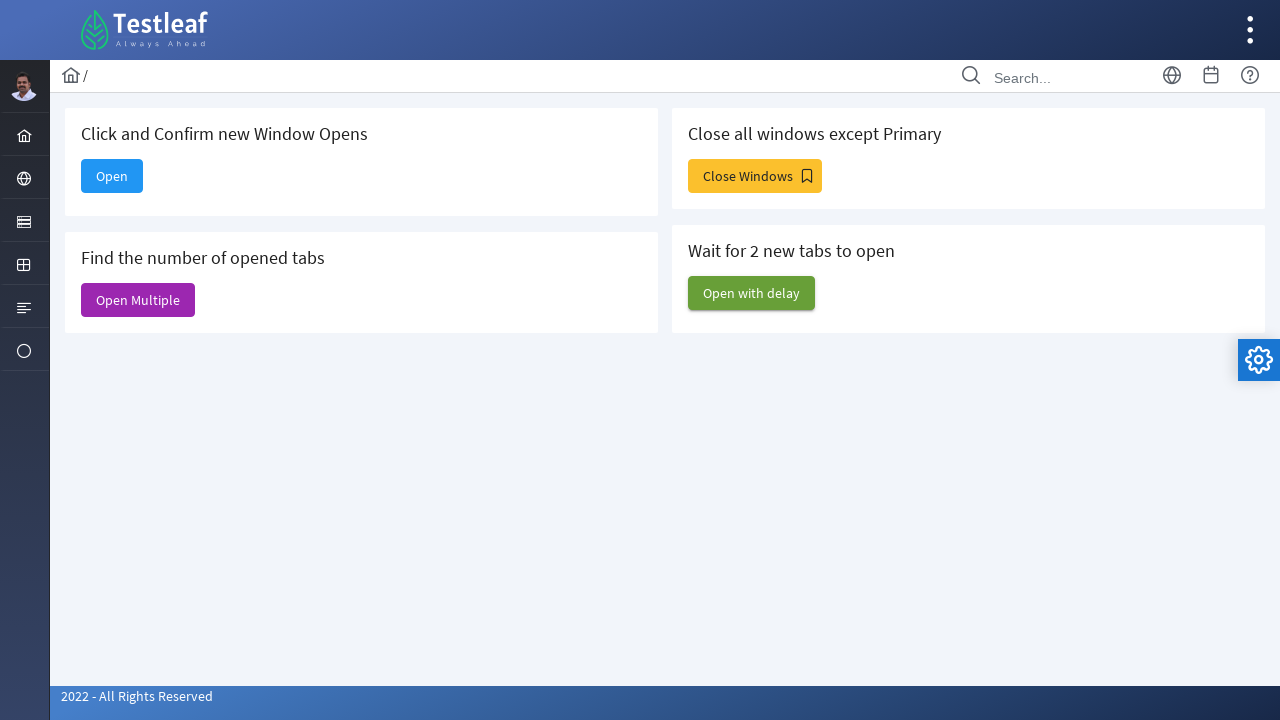

Filled search input with 'Amy Elsner' on Web Table page on input[placeholder='Search']
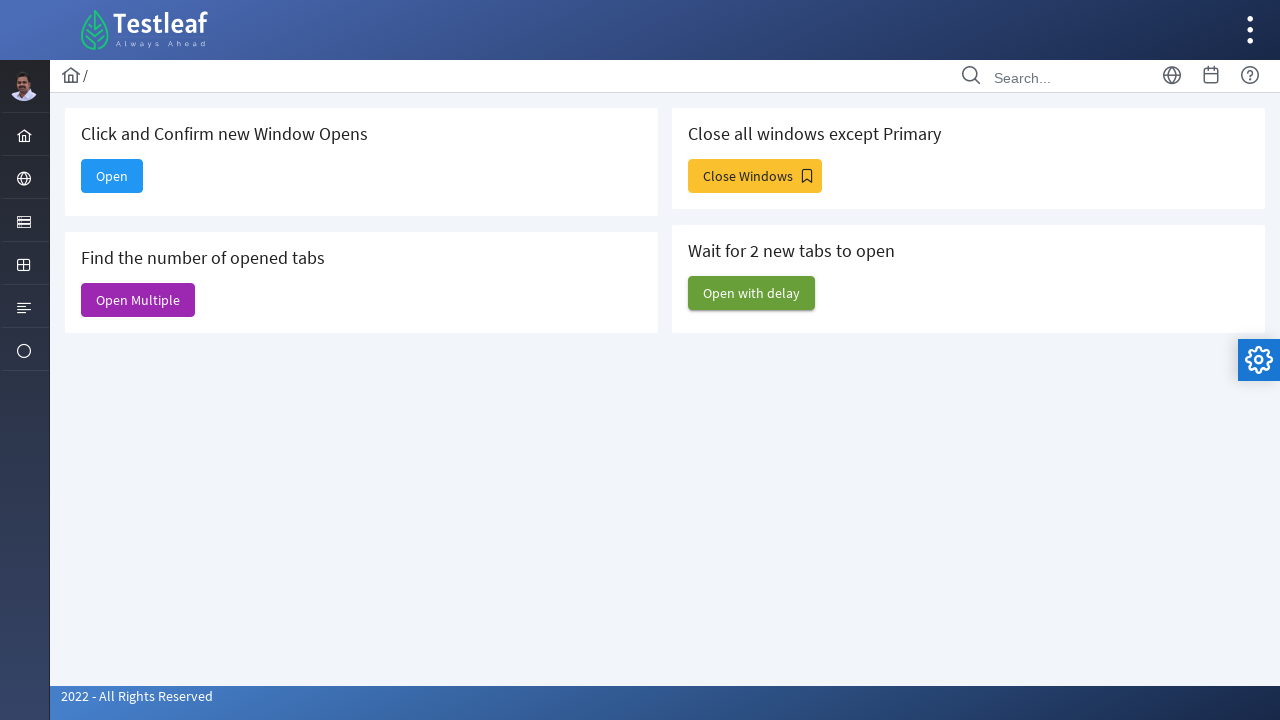

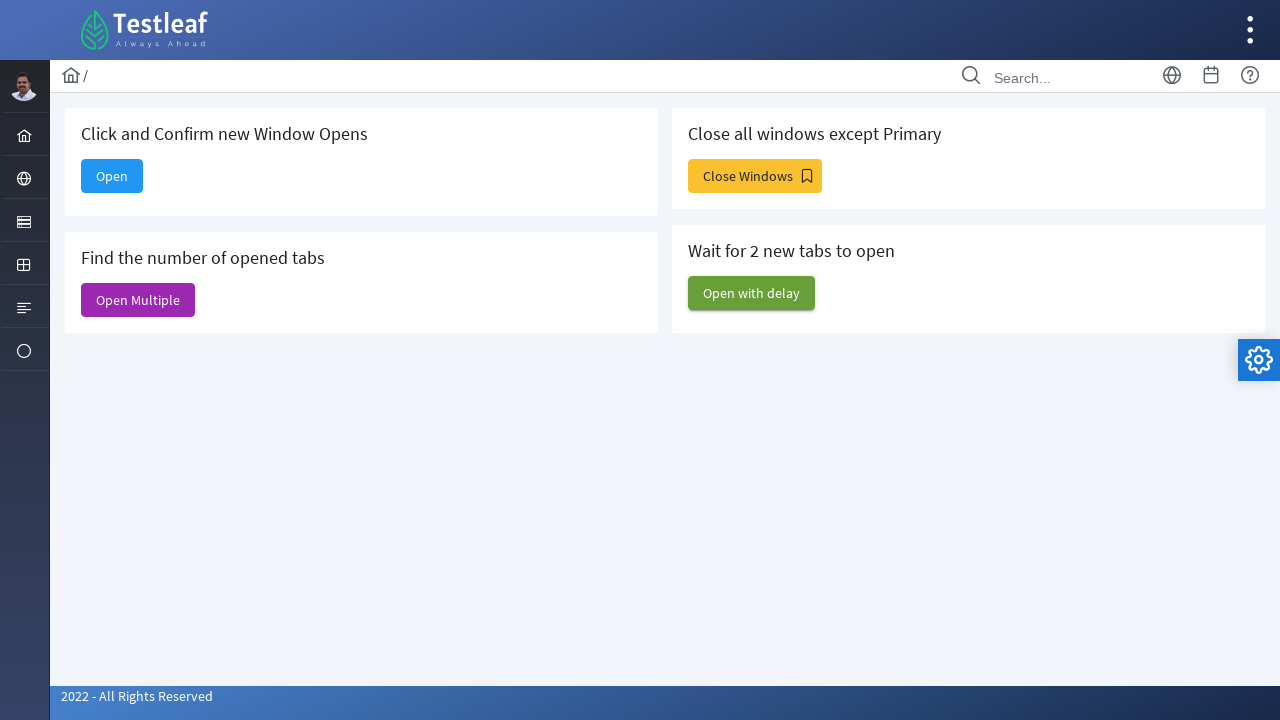